Tests the forgot password functionality by navigating to the forgot password page and filling in email and new password fields

Starting URL: https://rahulshettyacademy.com/client

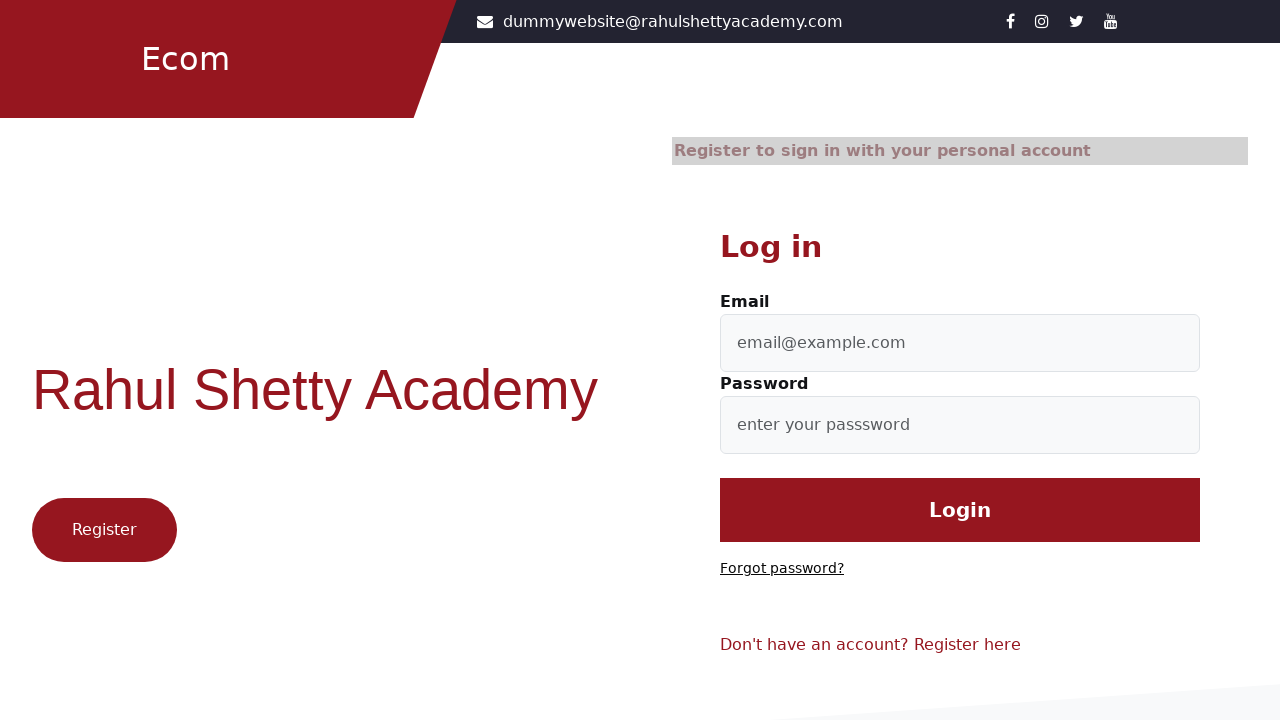

Clicked 'Forgot password?' link at (782, 569) on text='Forgot password?'
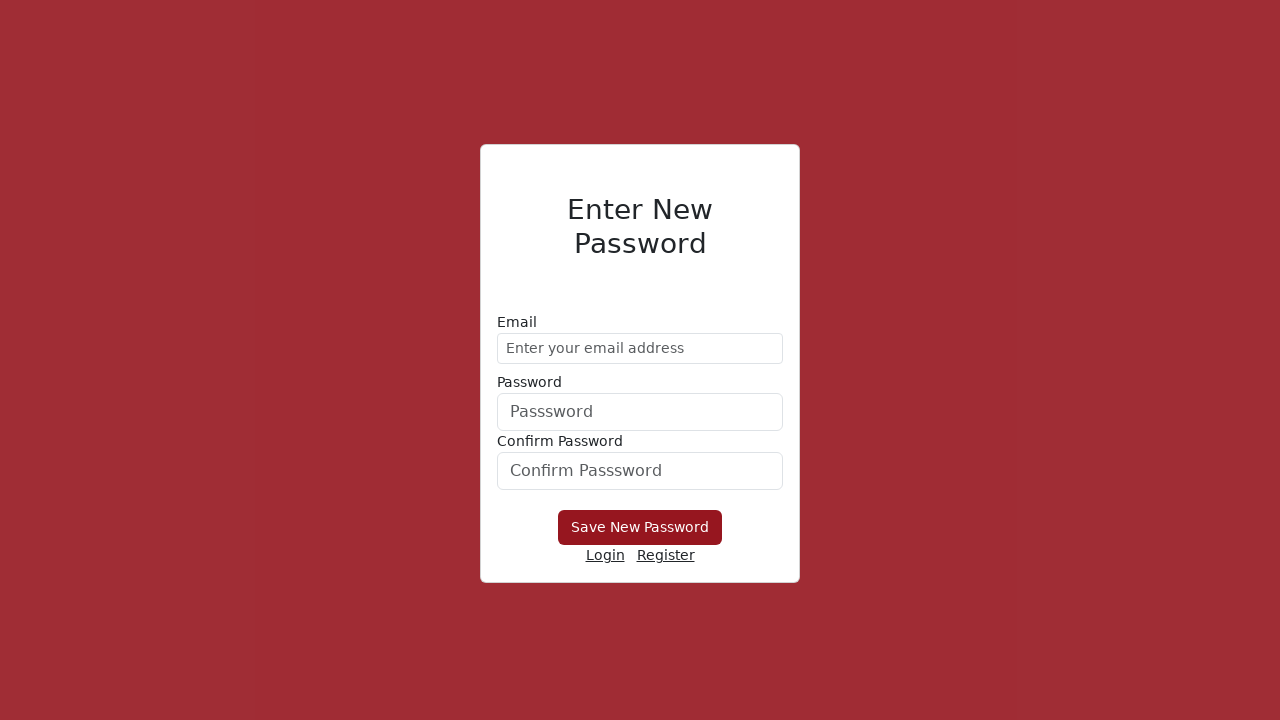

Filled email field with 'demo@gmail.com' on //form/div[1]/input
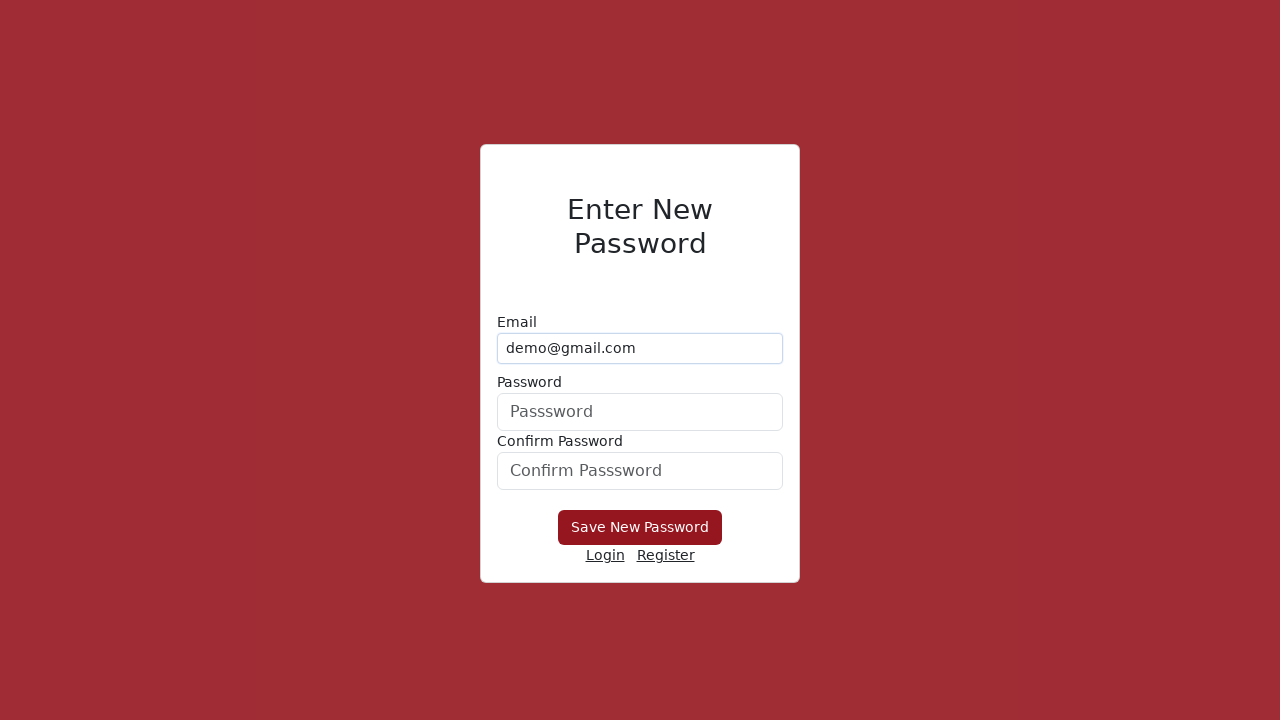

Filled new password field with 'Hello@123' on form div:nth-child(2) input
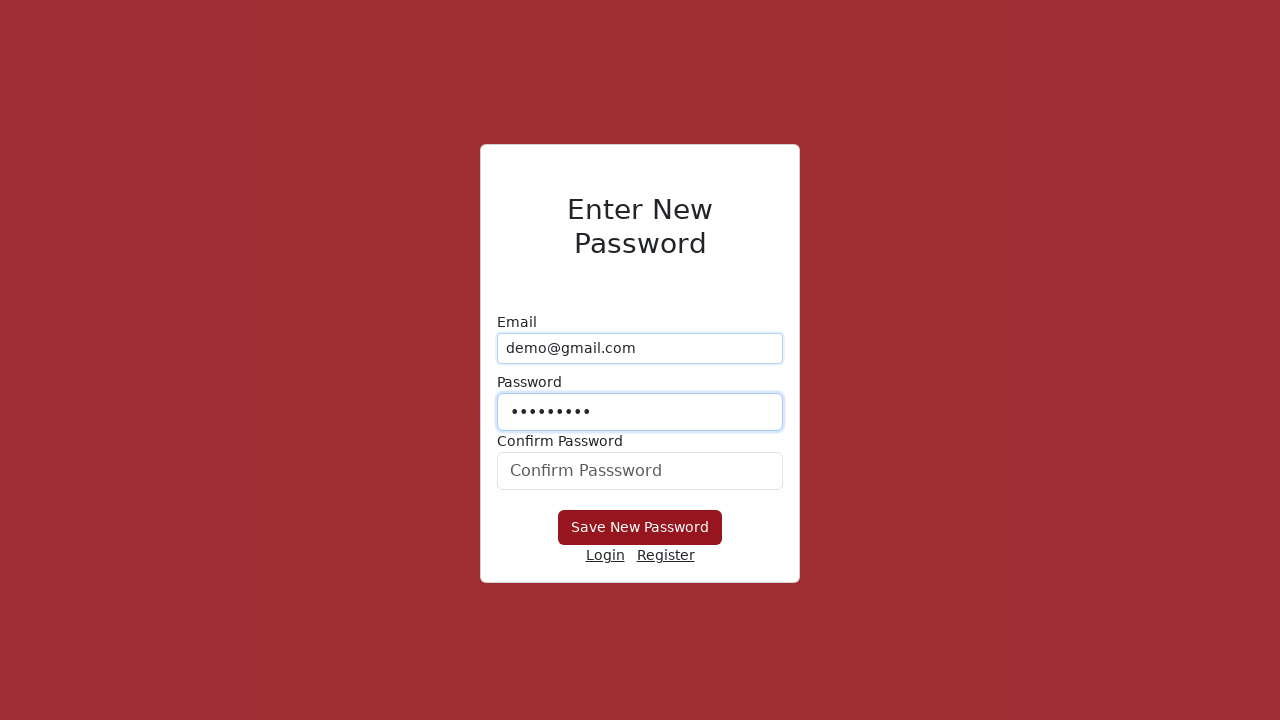

Filled confirm password field with 'Hello@123' on #confirmPassword
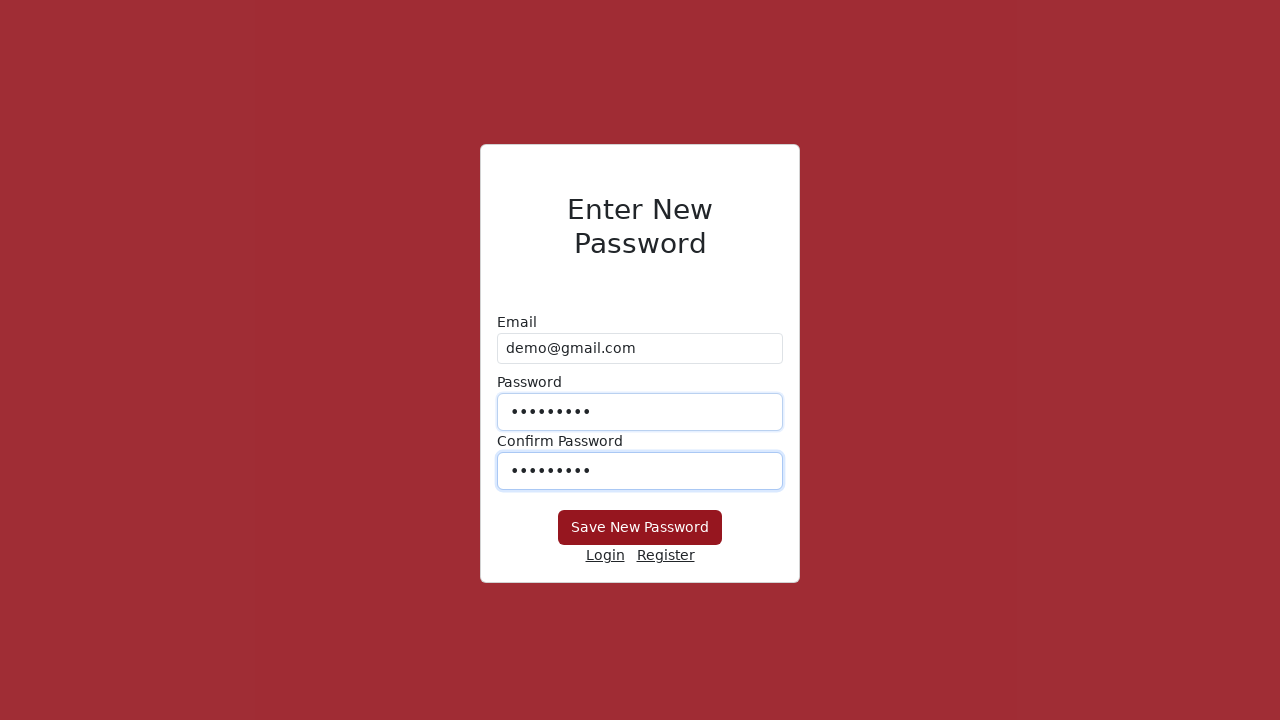

Clicked 'Save New Password' button at (640, 528) on xpath=//button[text()='Save New Password']
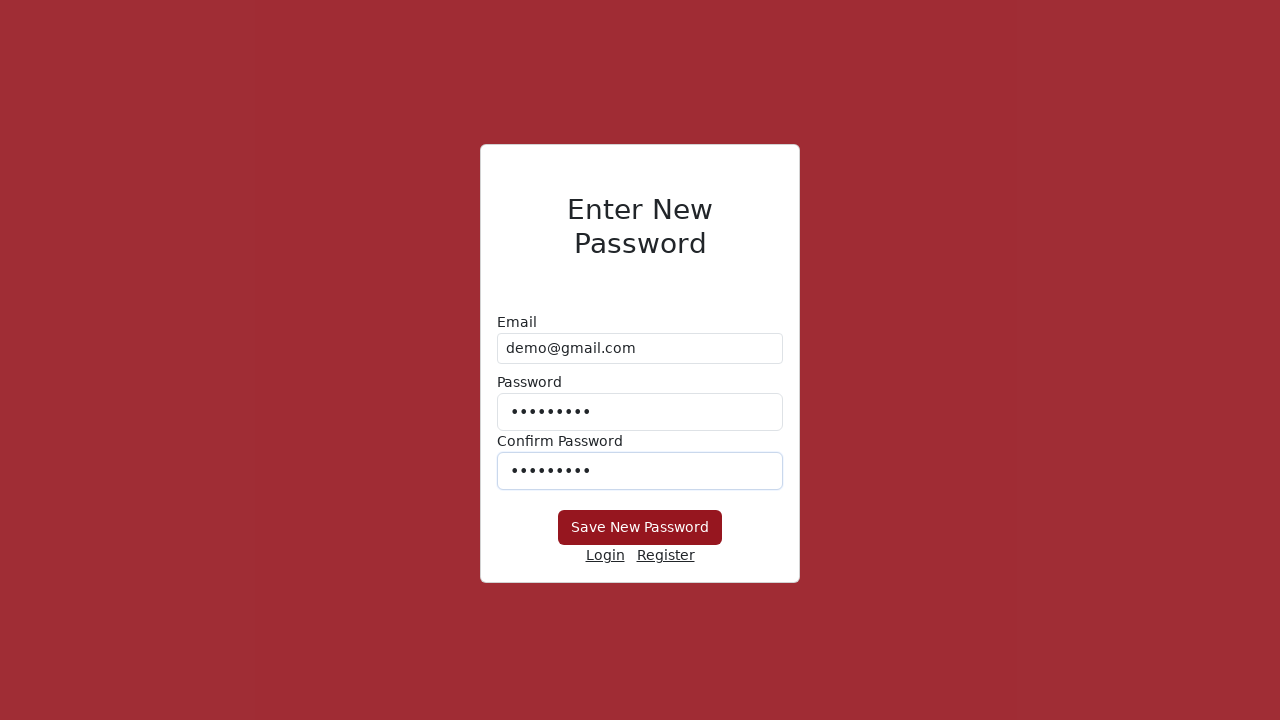

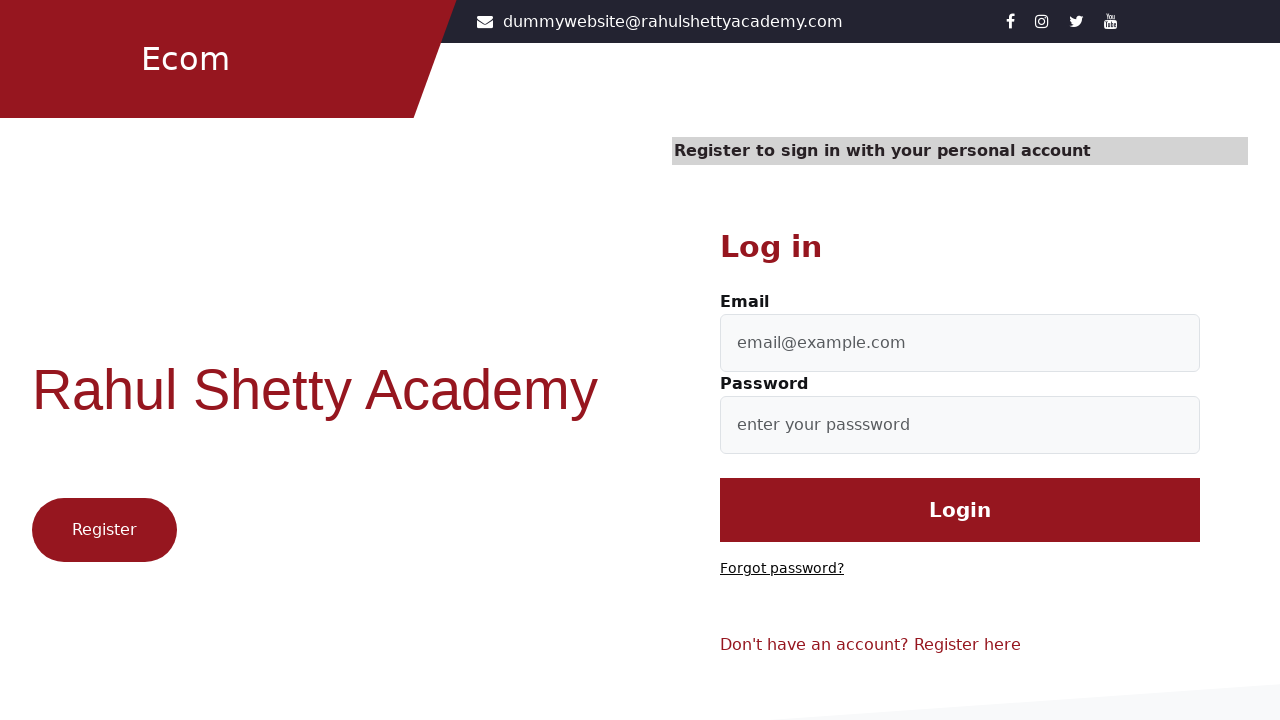